Tests drag and drop functionality on jQuery UI demo page by dragging an element and dropping it onto a target area

Starting URL: https://jqueryui.com/droppable

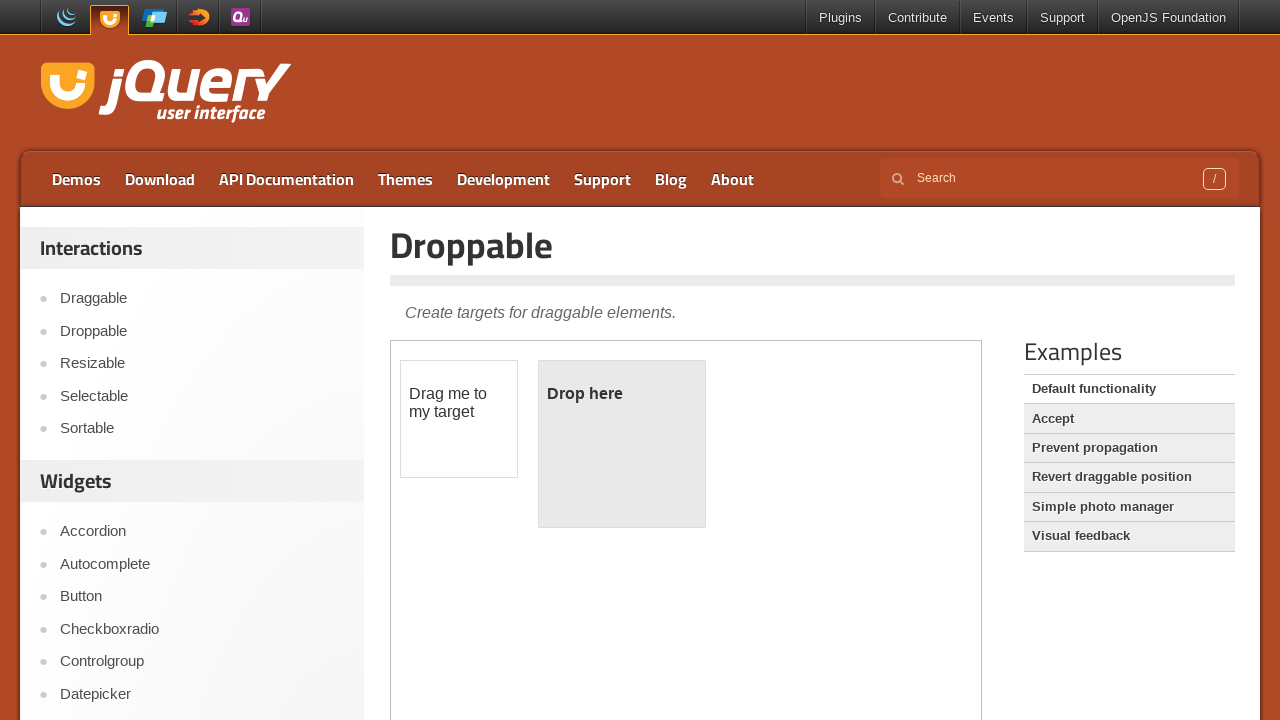

Located demo iframe on jQuery UI droppable page
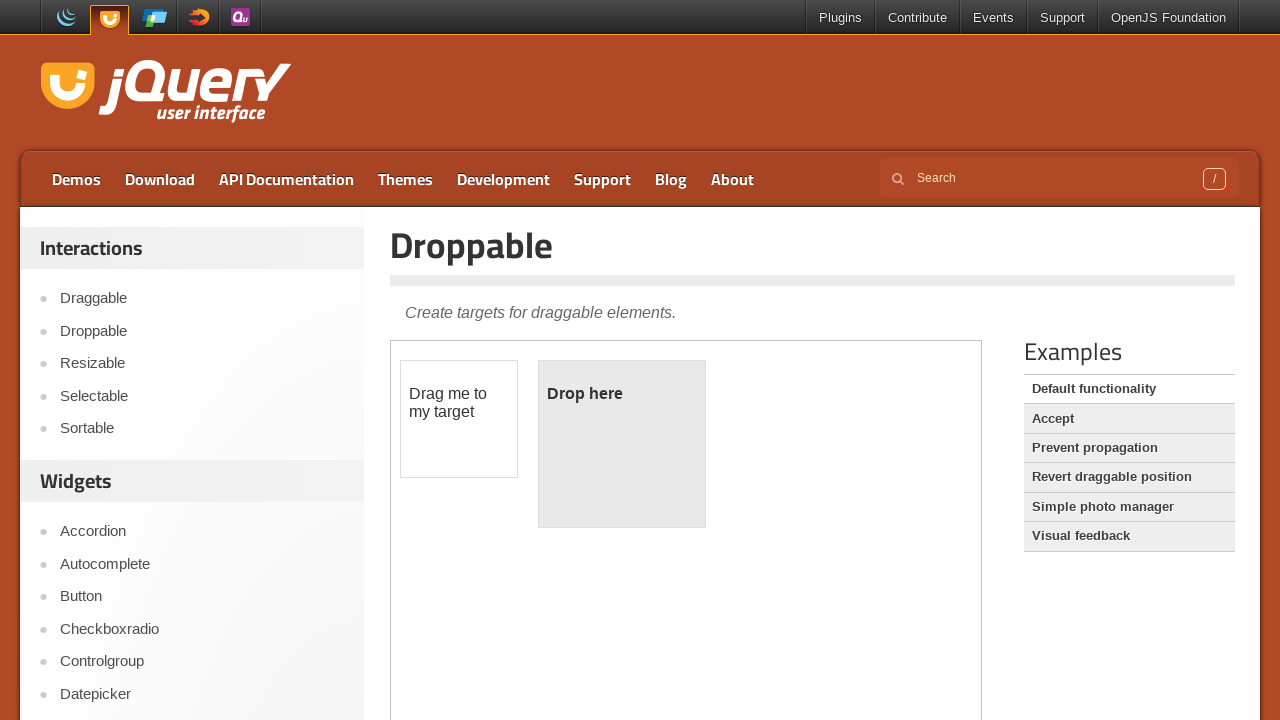

Located draggable element within iframe
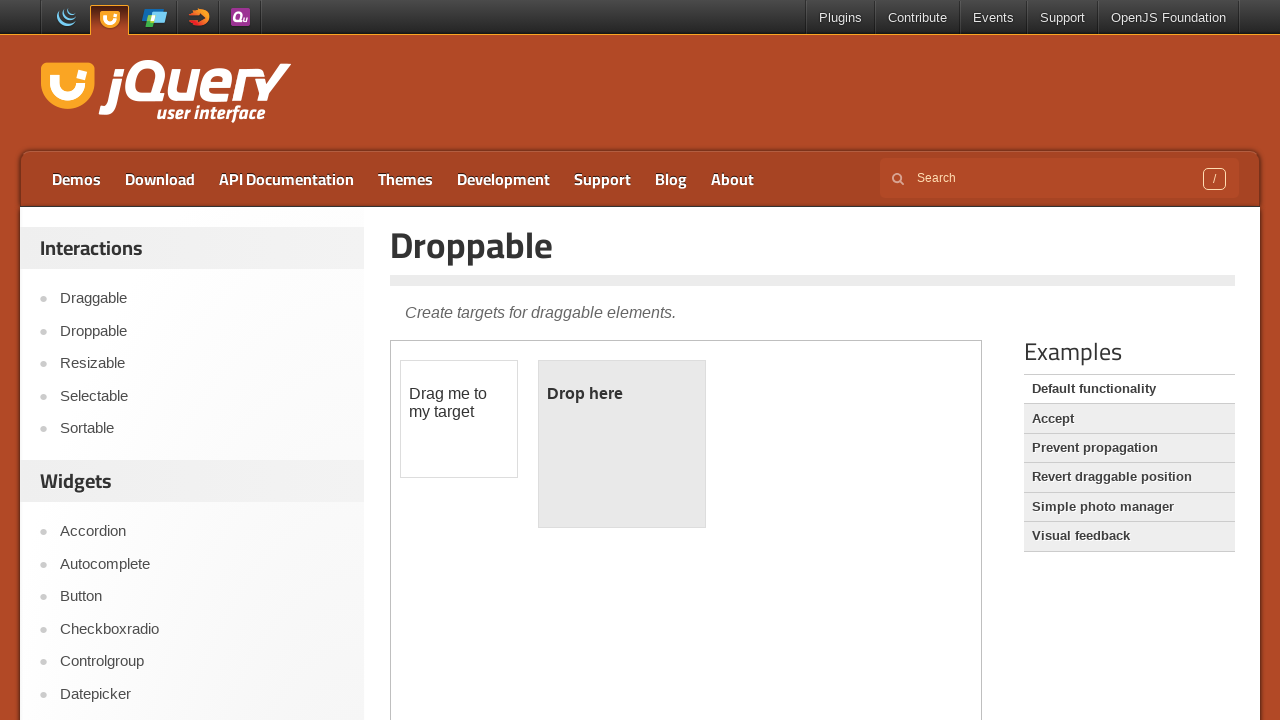

Located droppable target element within iframe
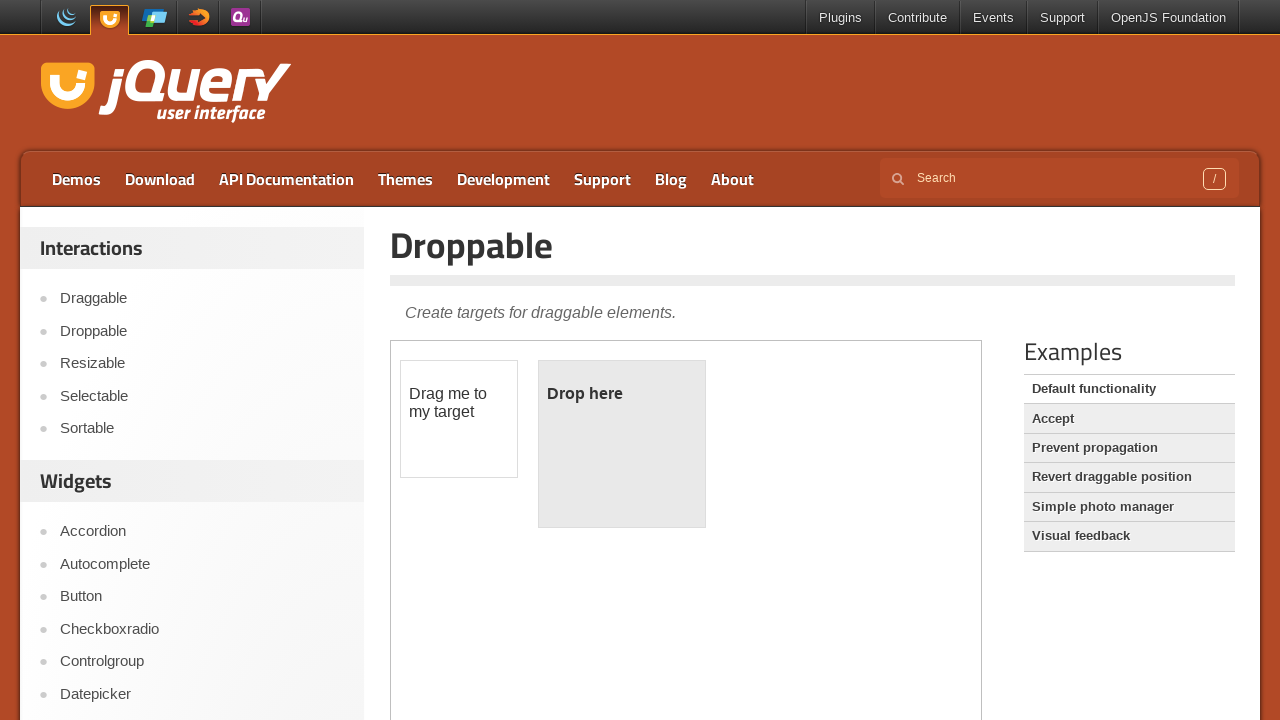

Dragged draggable element and dropped it onto droppable target at (622, 444)
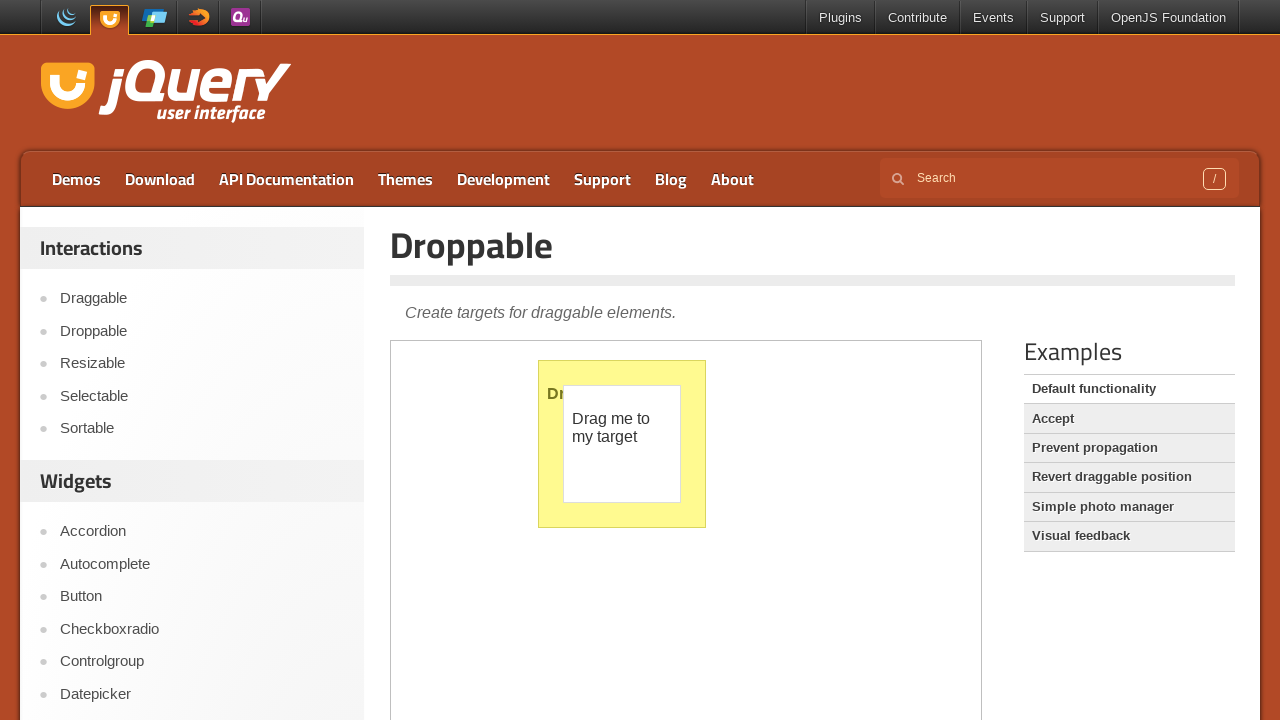

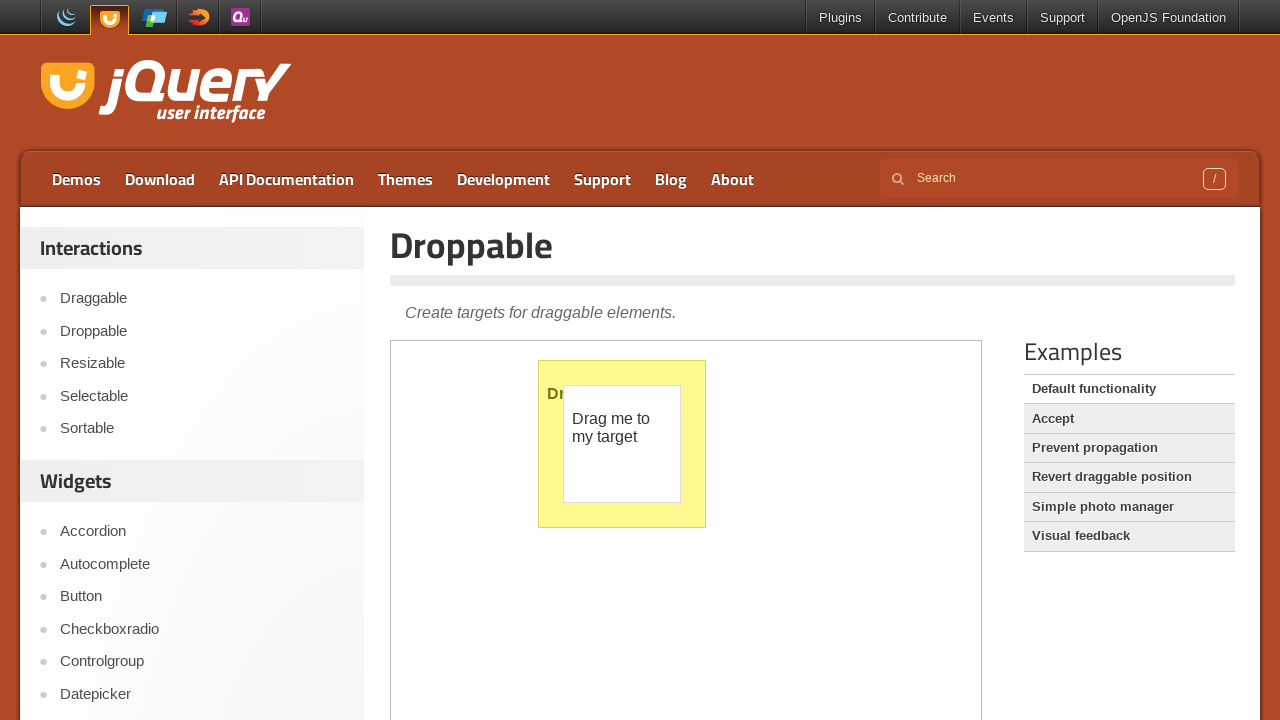